Navigates to Kushals website homepage and waits for the page to load

Starting URL: https://www.kushals.com/

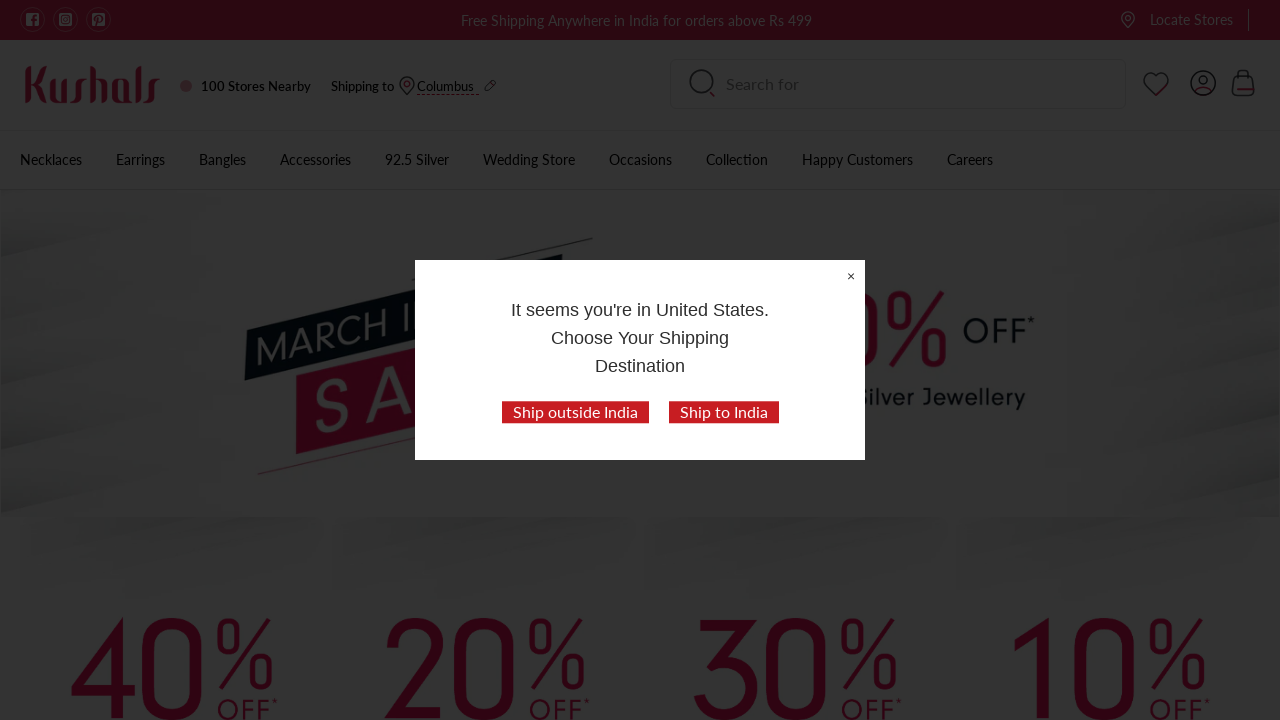

Navigated to Kushals website homepage
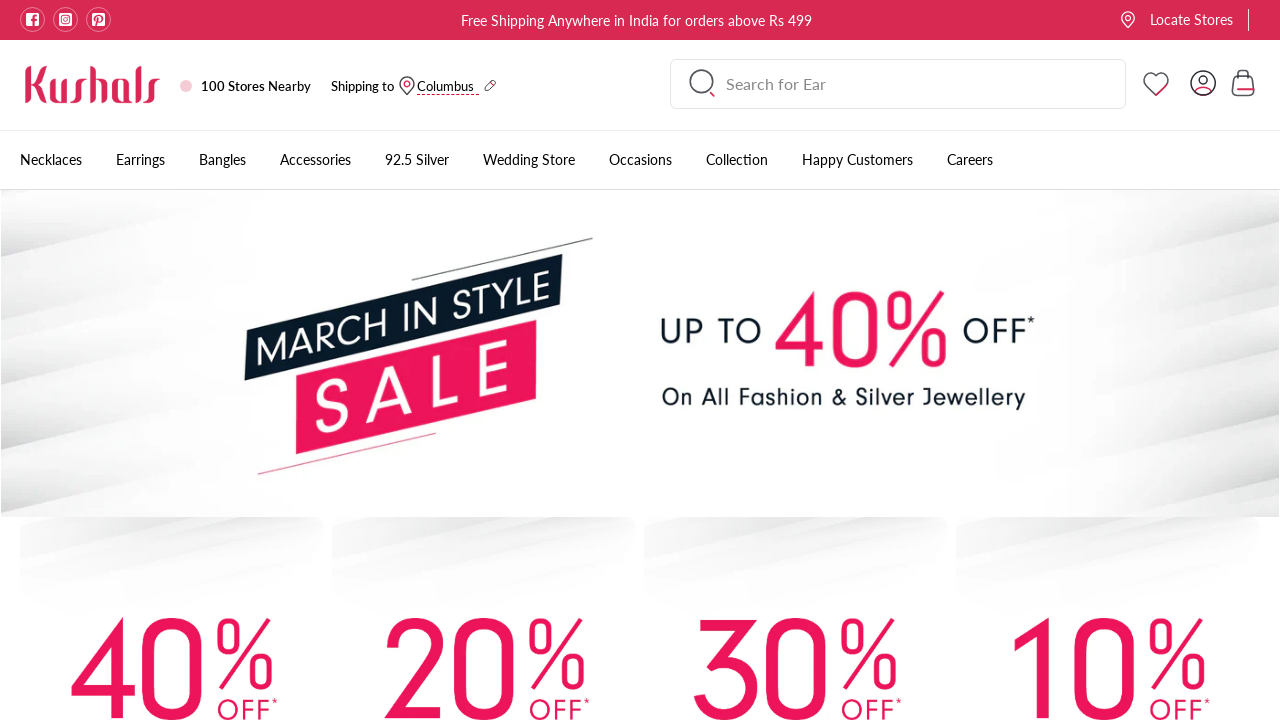

Page DOM content fully loaded
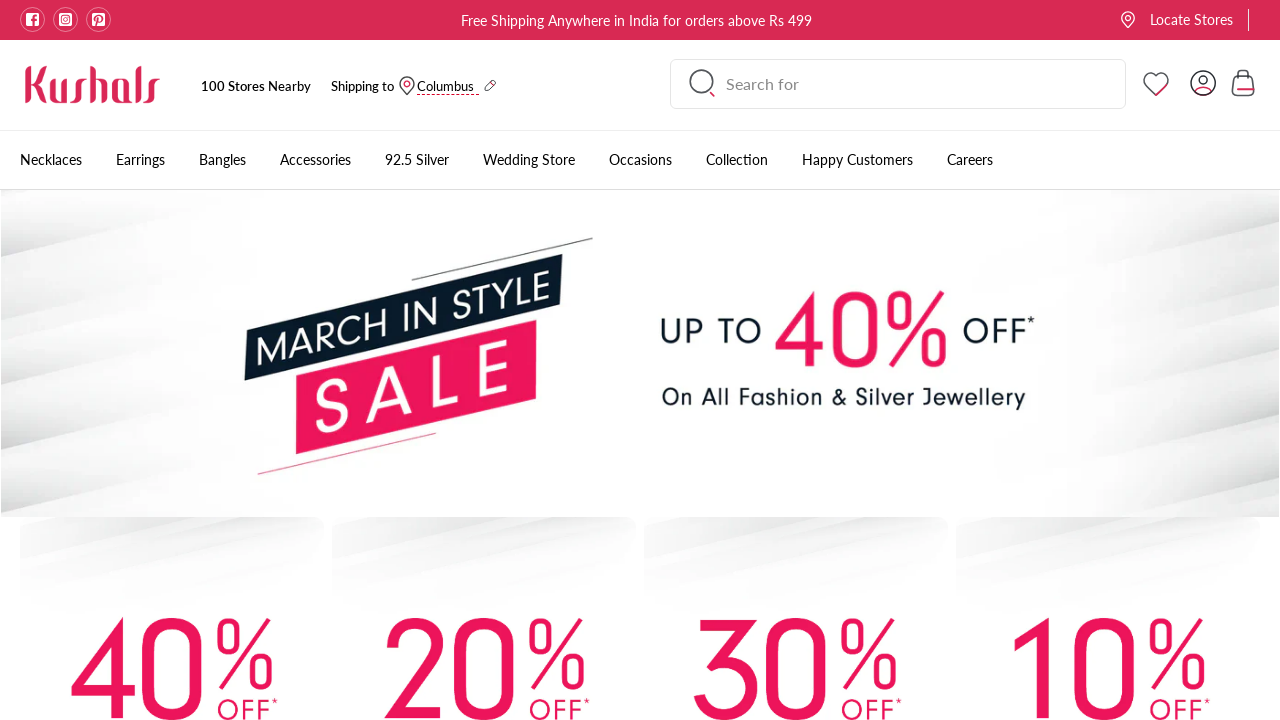

Body element loaded and verified page is on correct URL
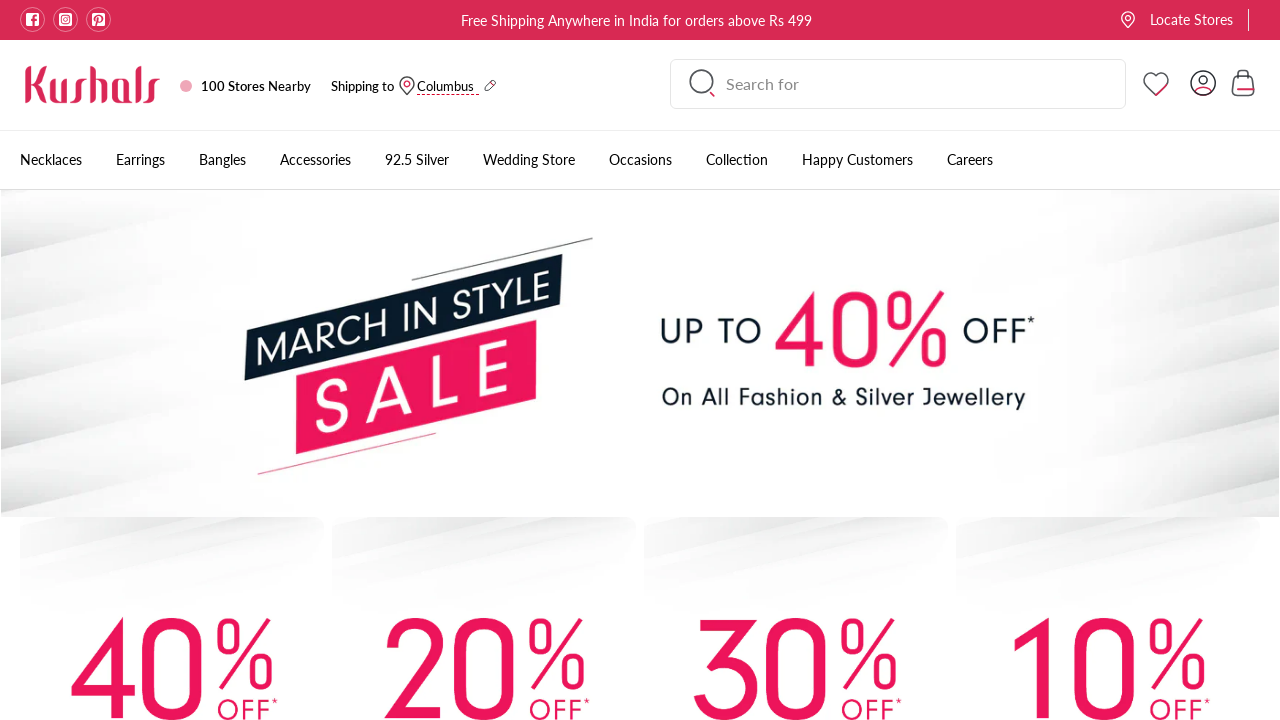

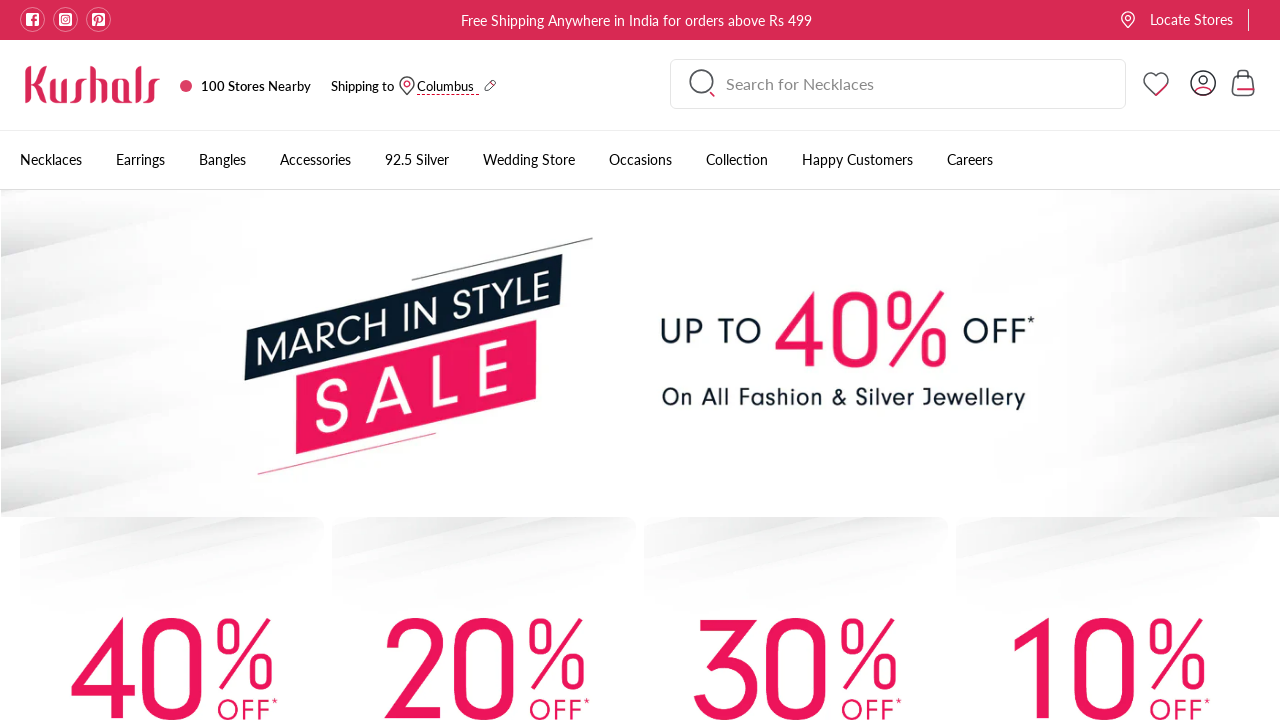